Tests keyboard and mouse operations by entering text in the First Name field, double-clicking to select it, copying with Ctrl+C, then pasting into the Last Name field with Ctrl+V

Starting URL: http://demo.automationtesting.in/Register.html

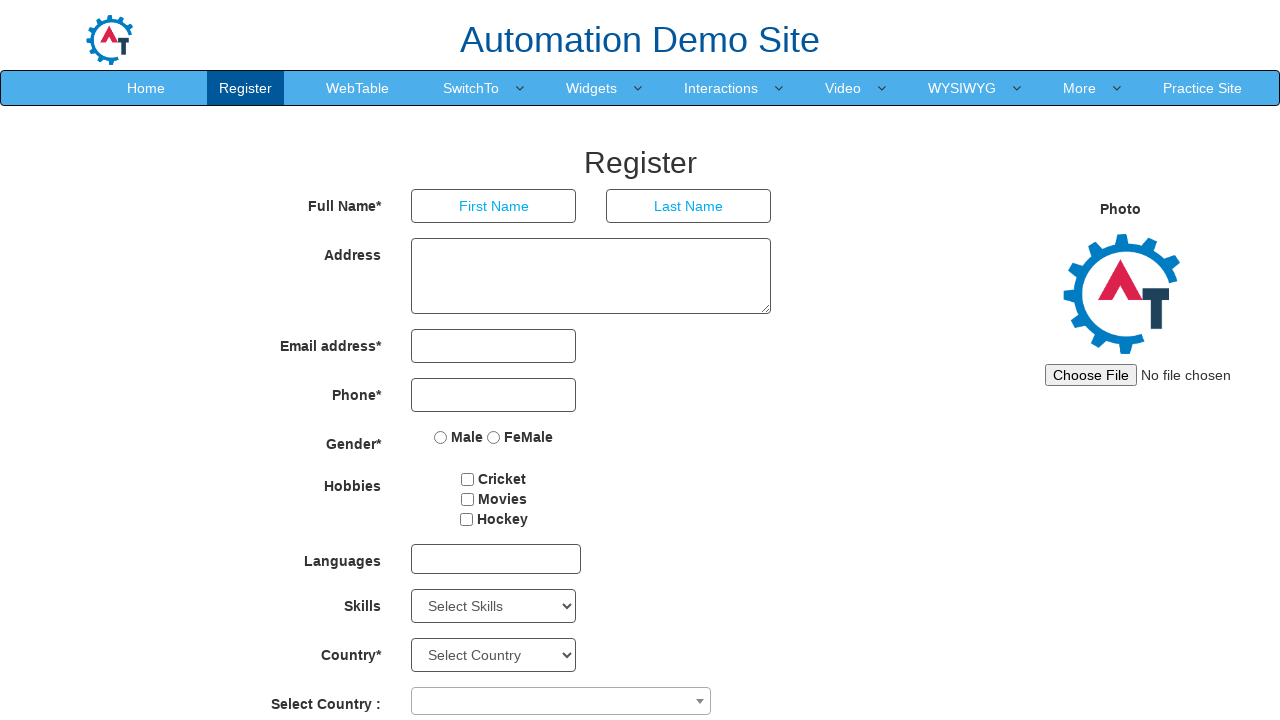

Navigated to Register page
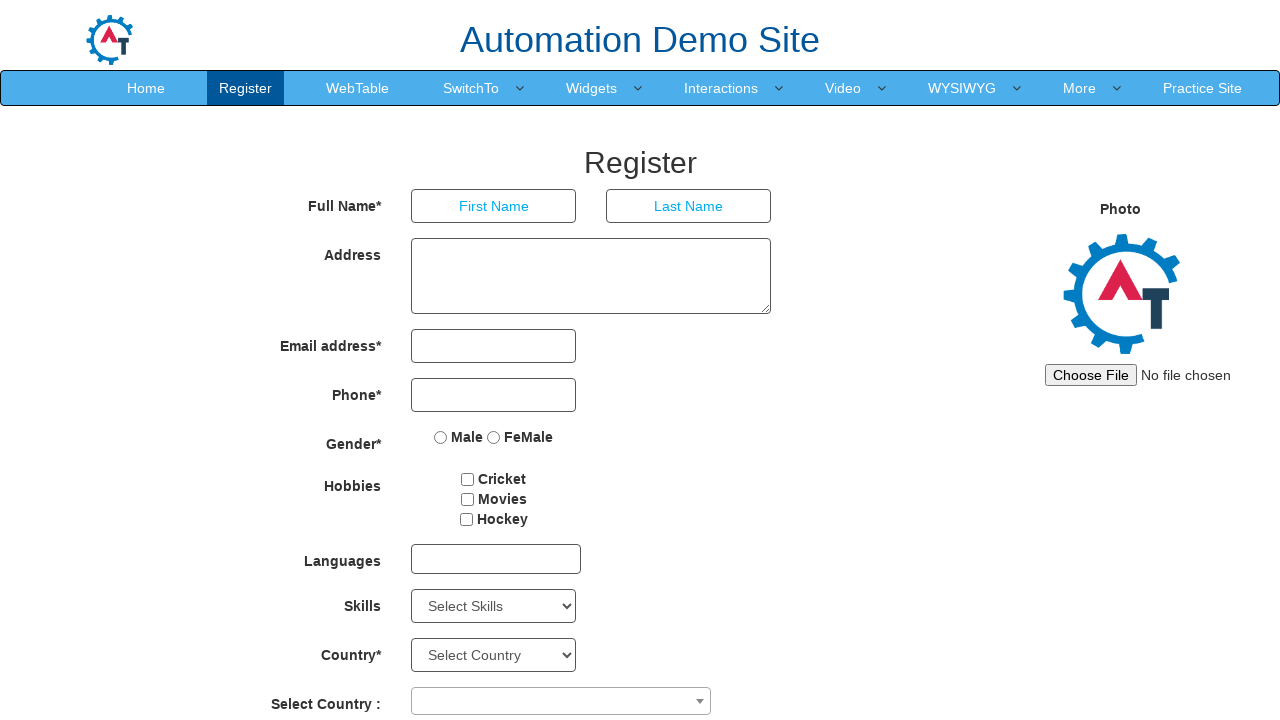

Entered 'admin' in First Name field on input[placeholder='First Name']
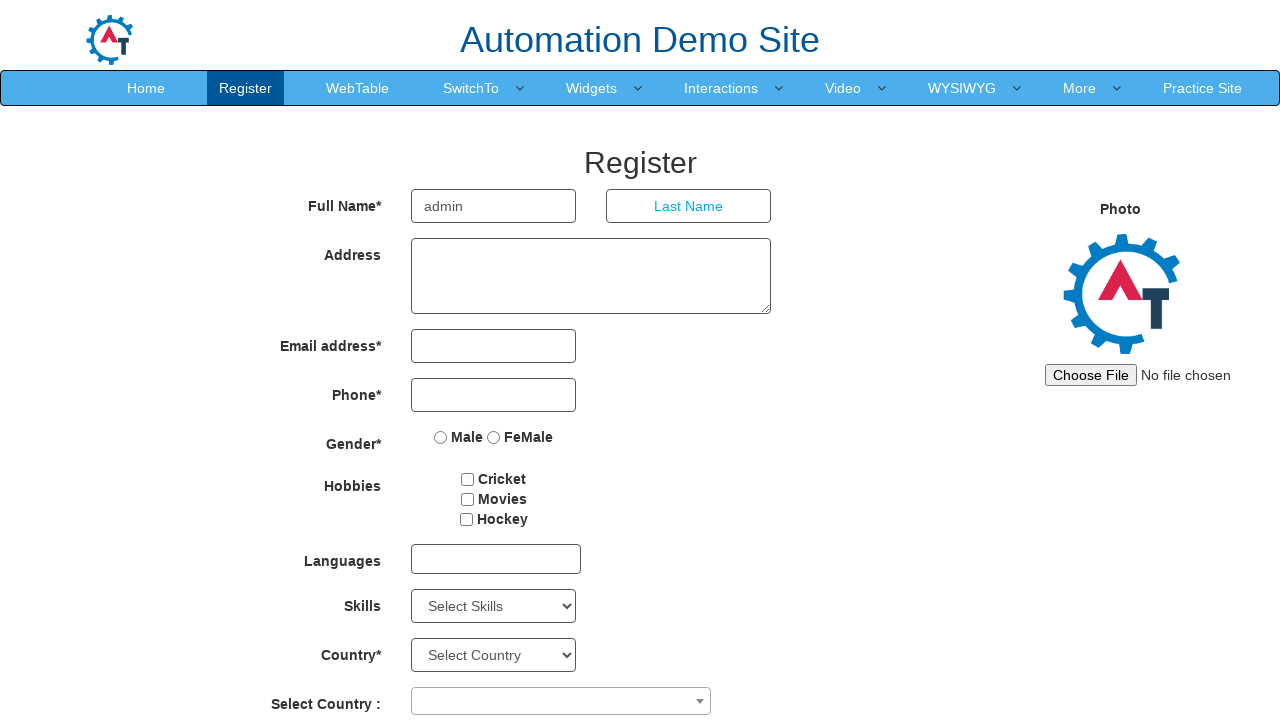

Located First Name input element
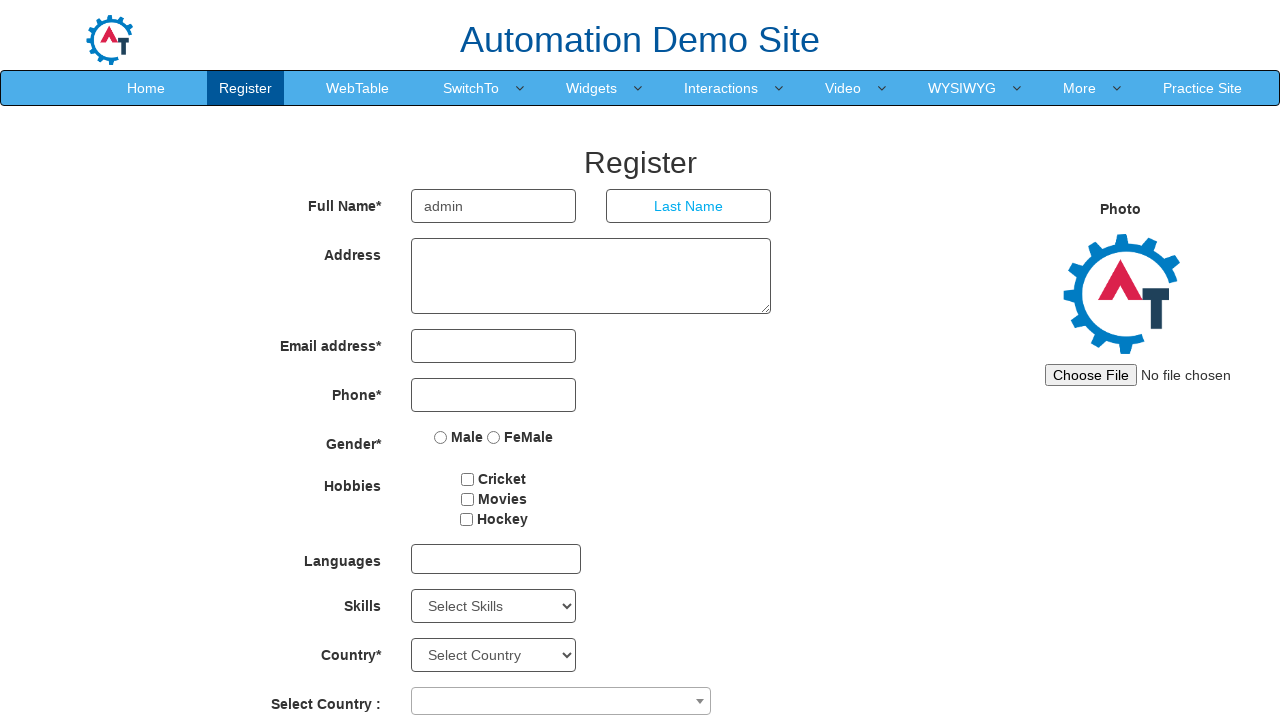

Double-clicked First Name field to select text at (494, 206) on input[placeholder='First Name']
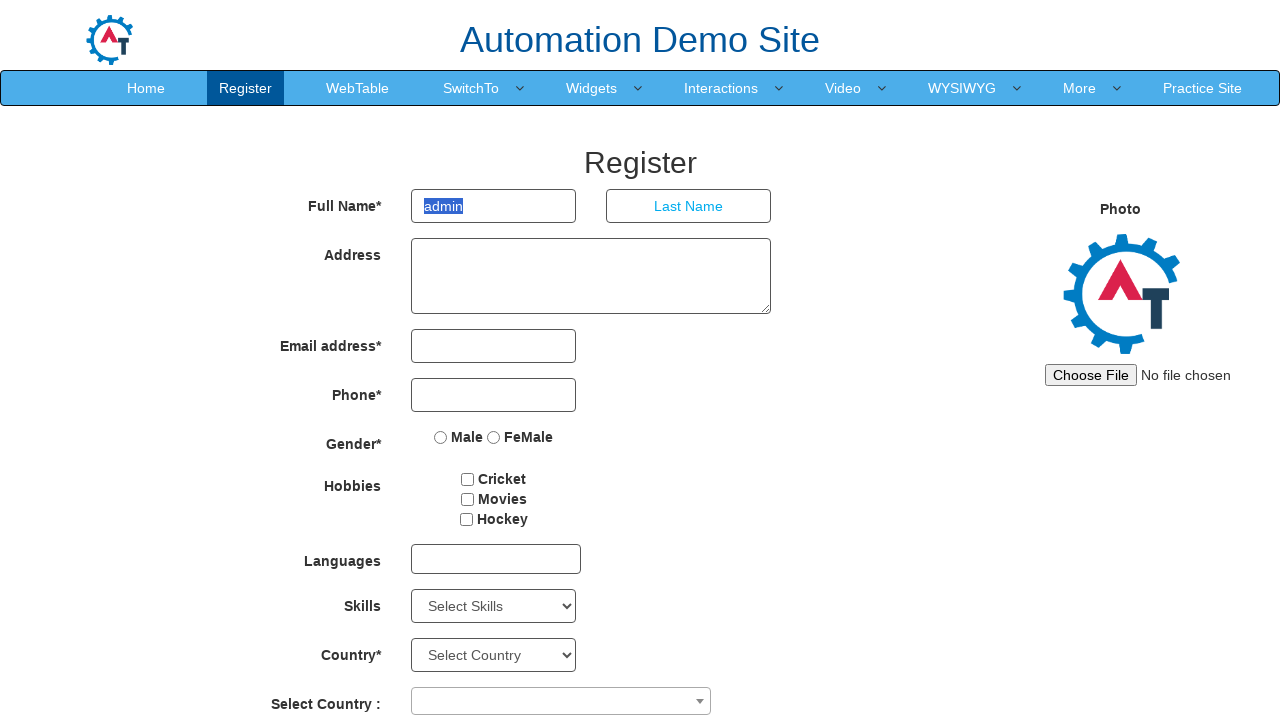

Copied selected text from First Name field using Ctrl+C
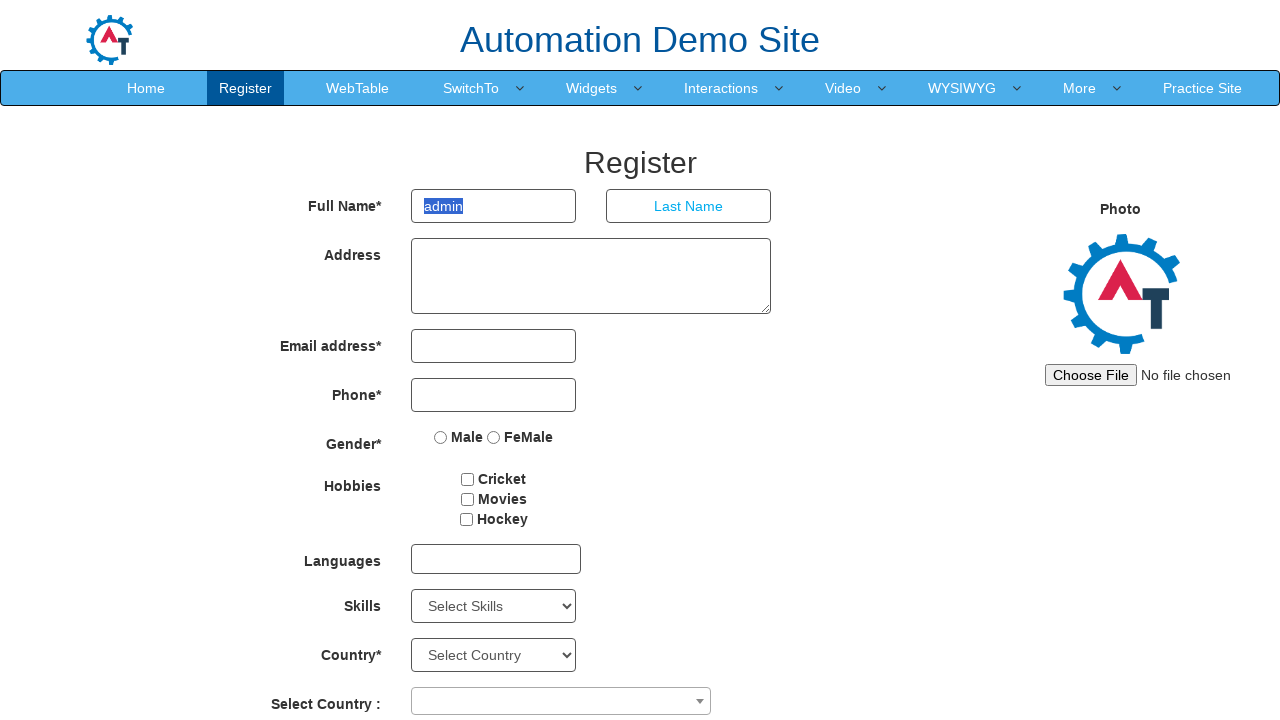

Clicked on Last Name field at (689, 206) on input[placeholder='Last Name']
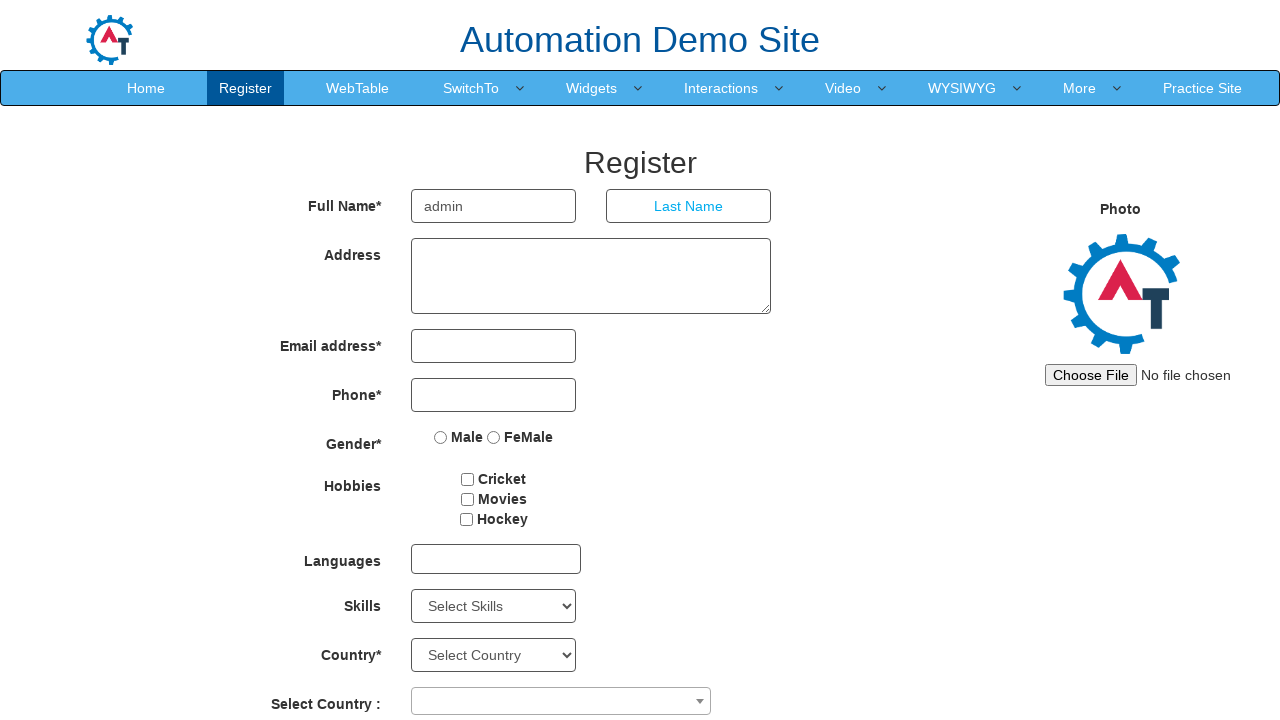

Pasted copied text into Last Name field using Ctrl+V
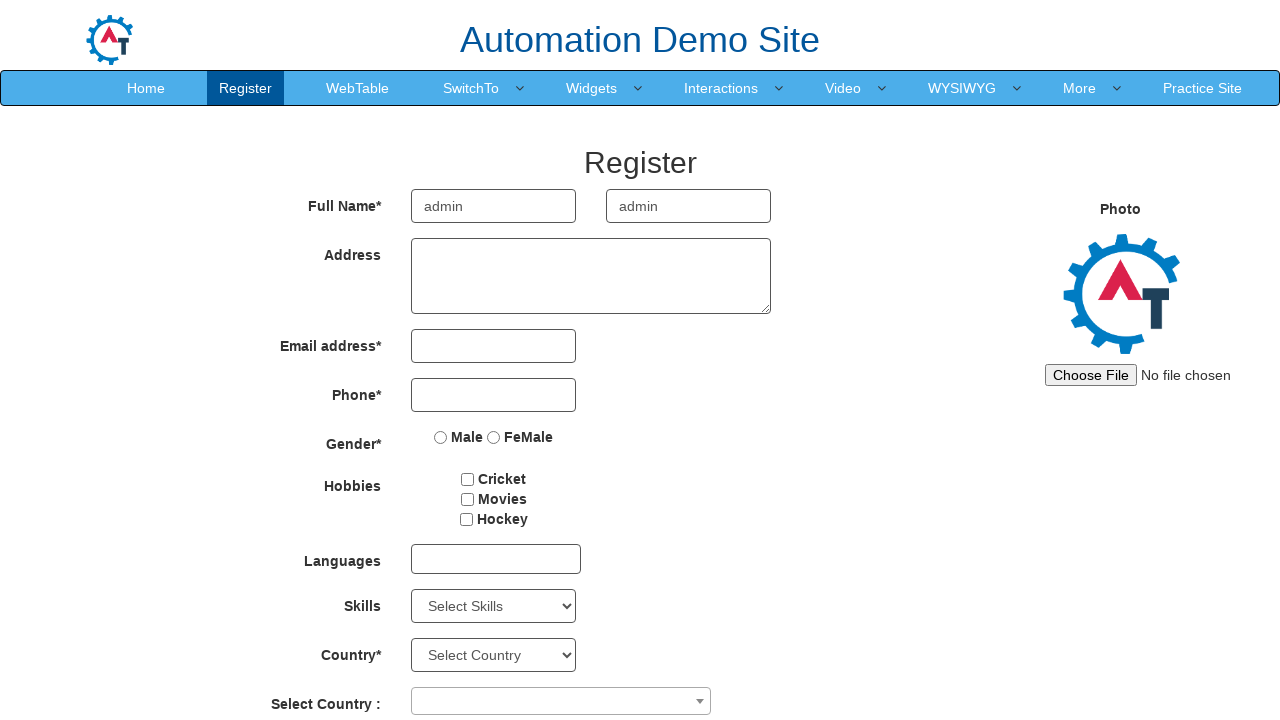

Waited 500ms for paste operation to complete
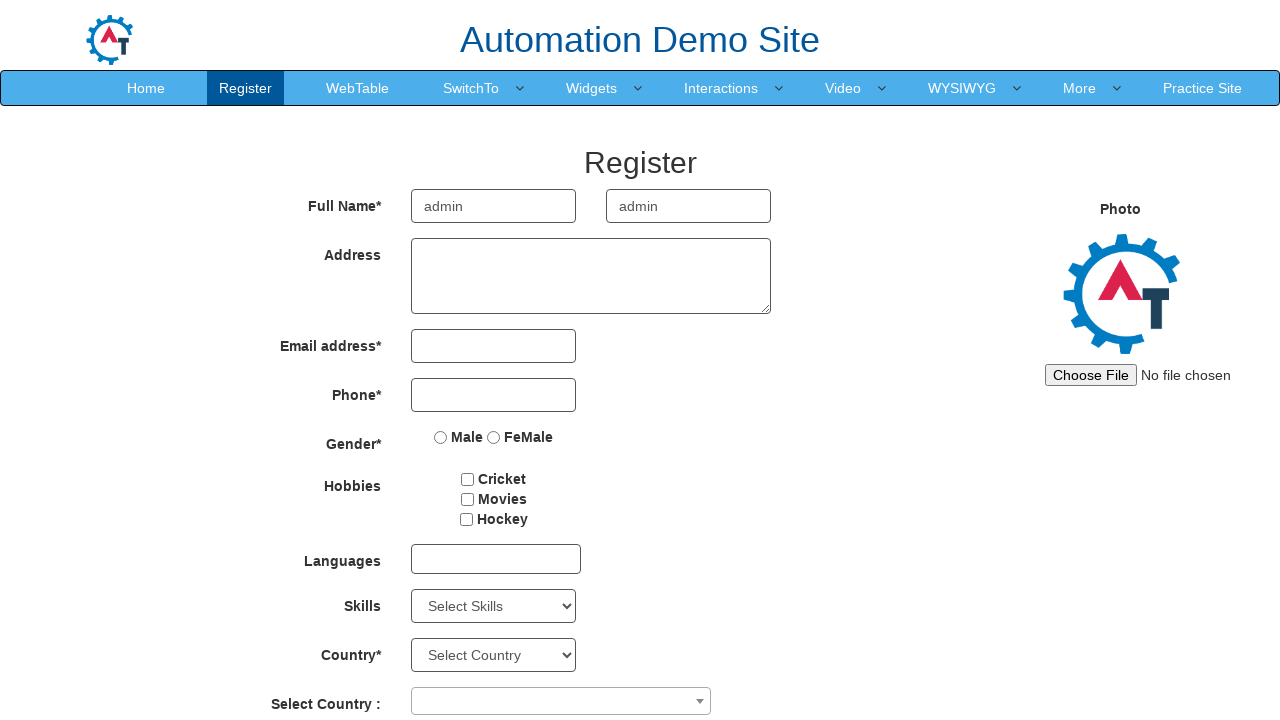

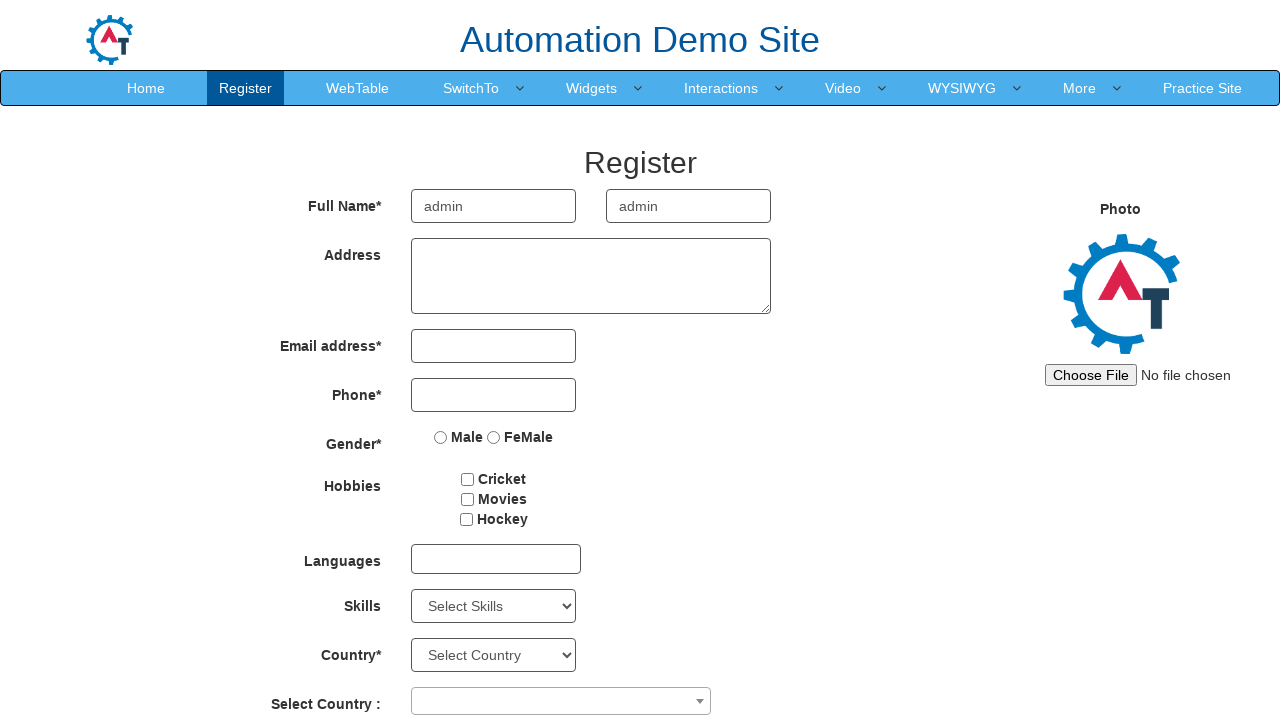